Tests drag and drop functionality by dragging an element onto a droppable target

Starting URL: https://jqueryui.com/droppable/

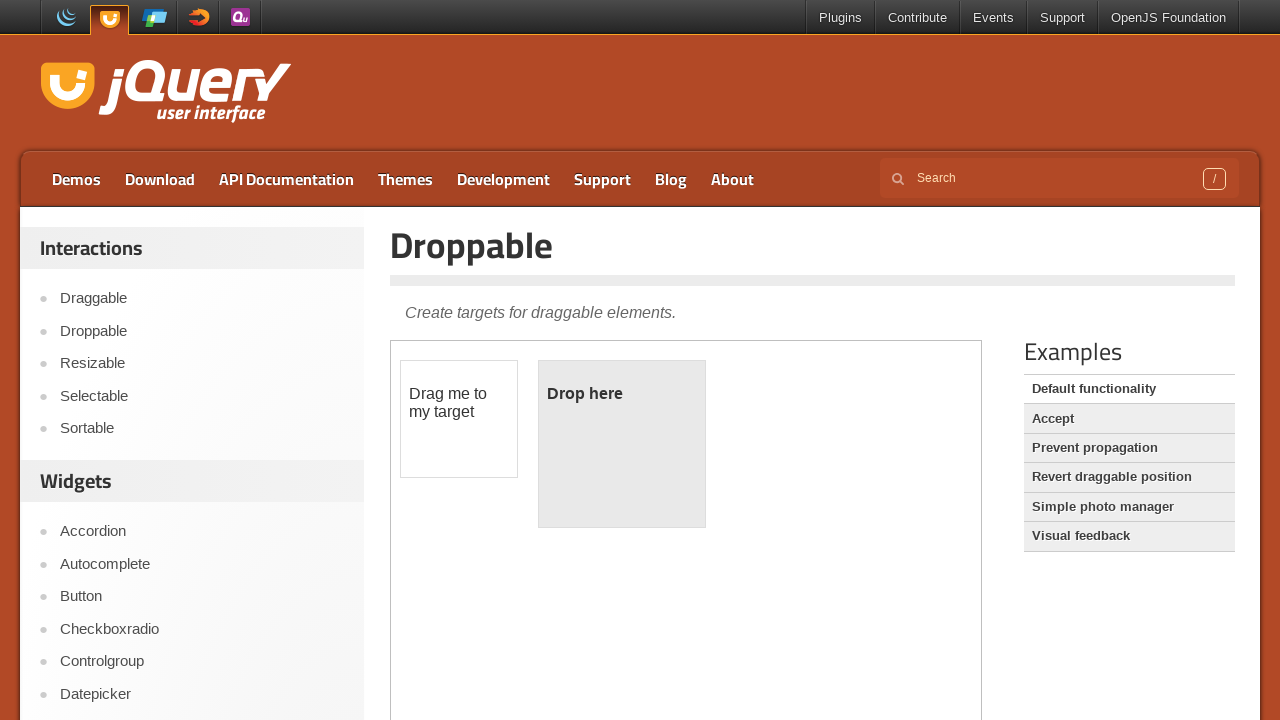

Located the first iframe containing draggable and droppable elements
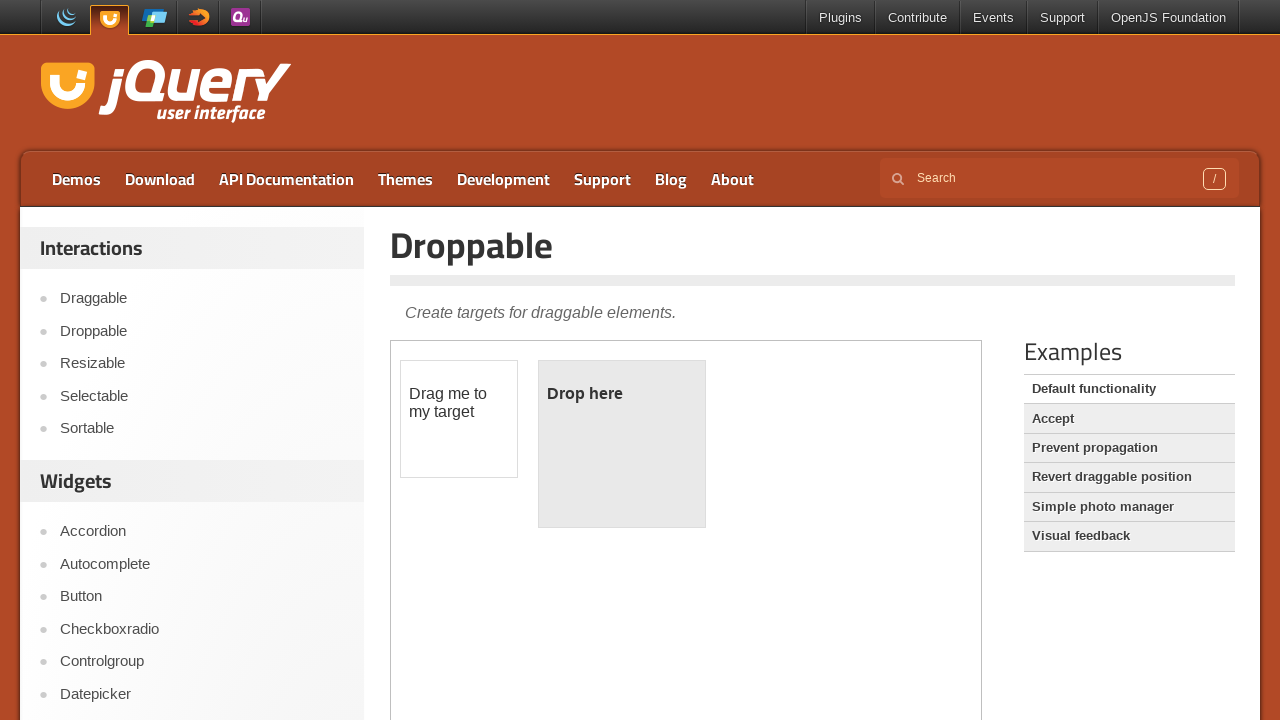

Located the draggable source element with id 'draggable'
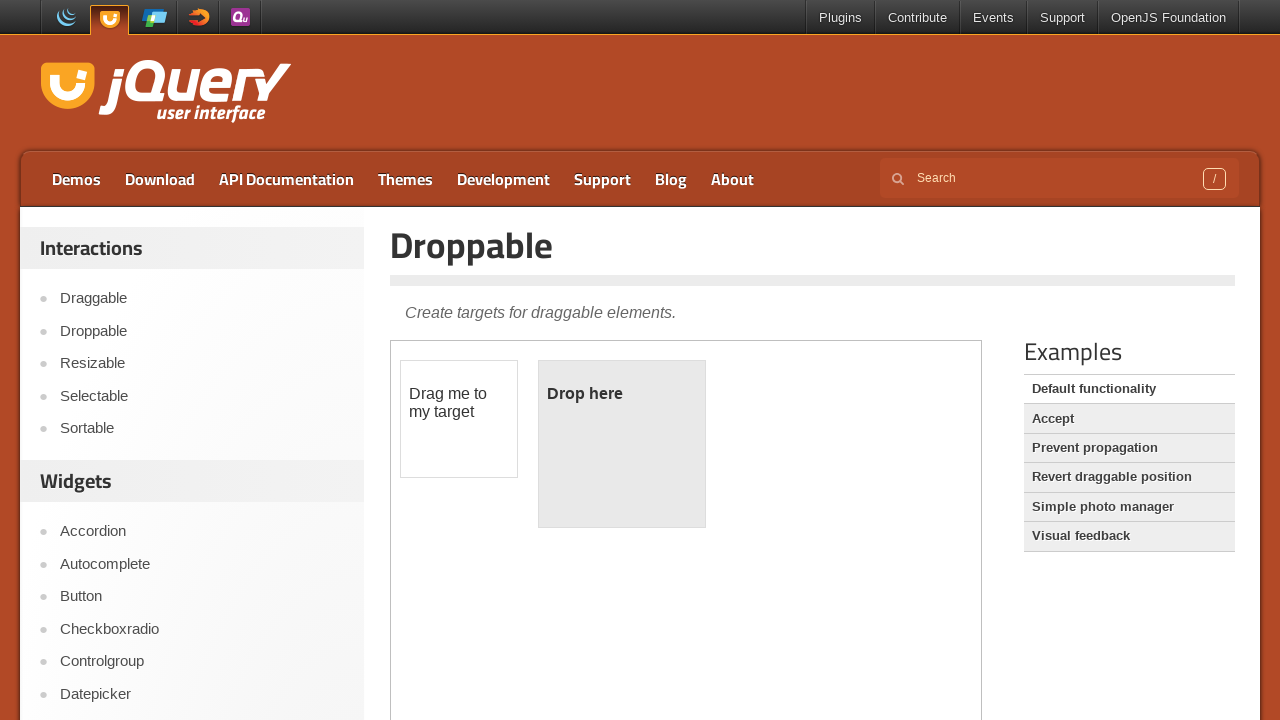

Located the droppable target element with id 'droppable'
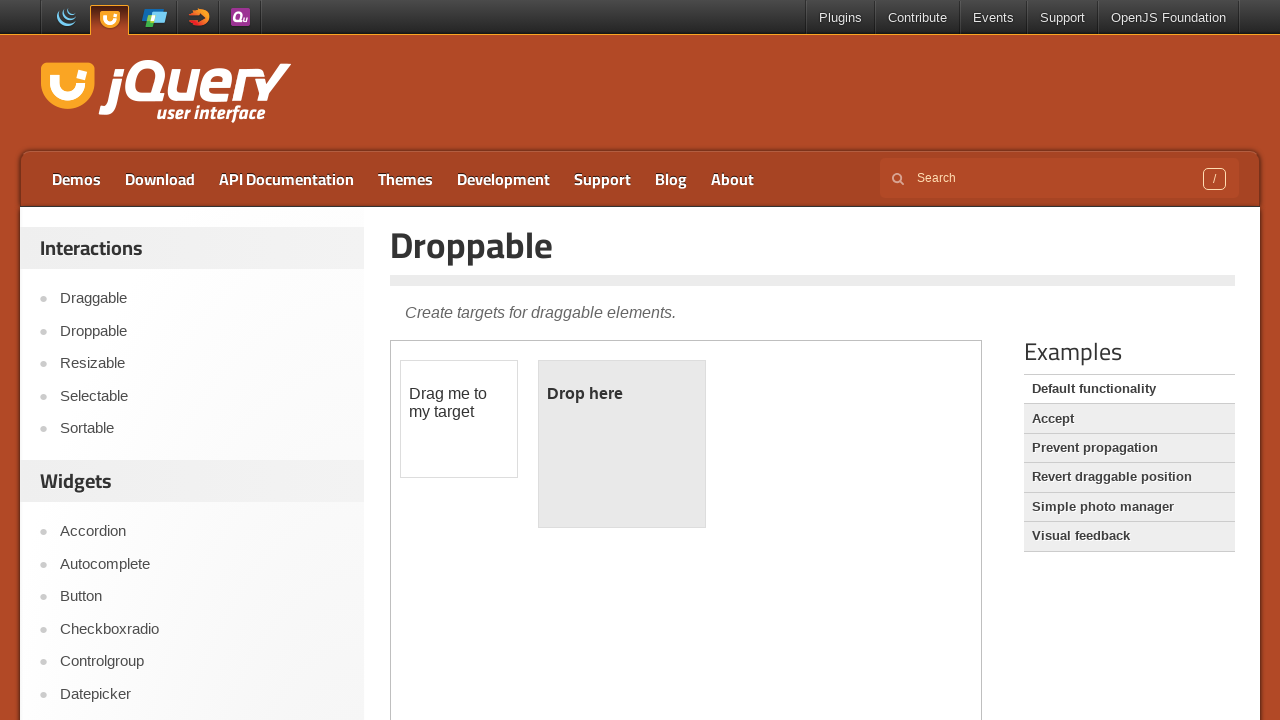

Dragged the source element onto the droppable target at (622, 444)
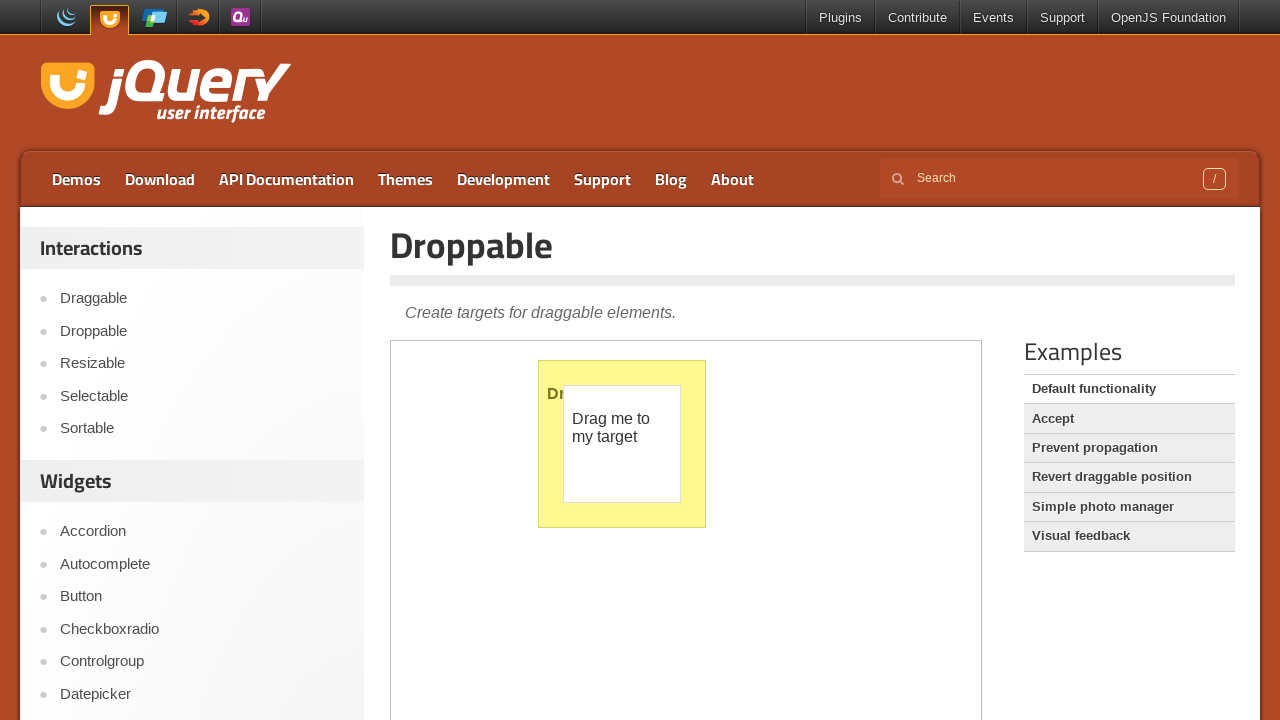

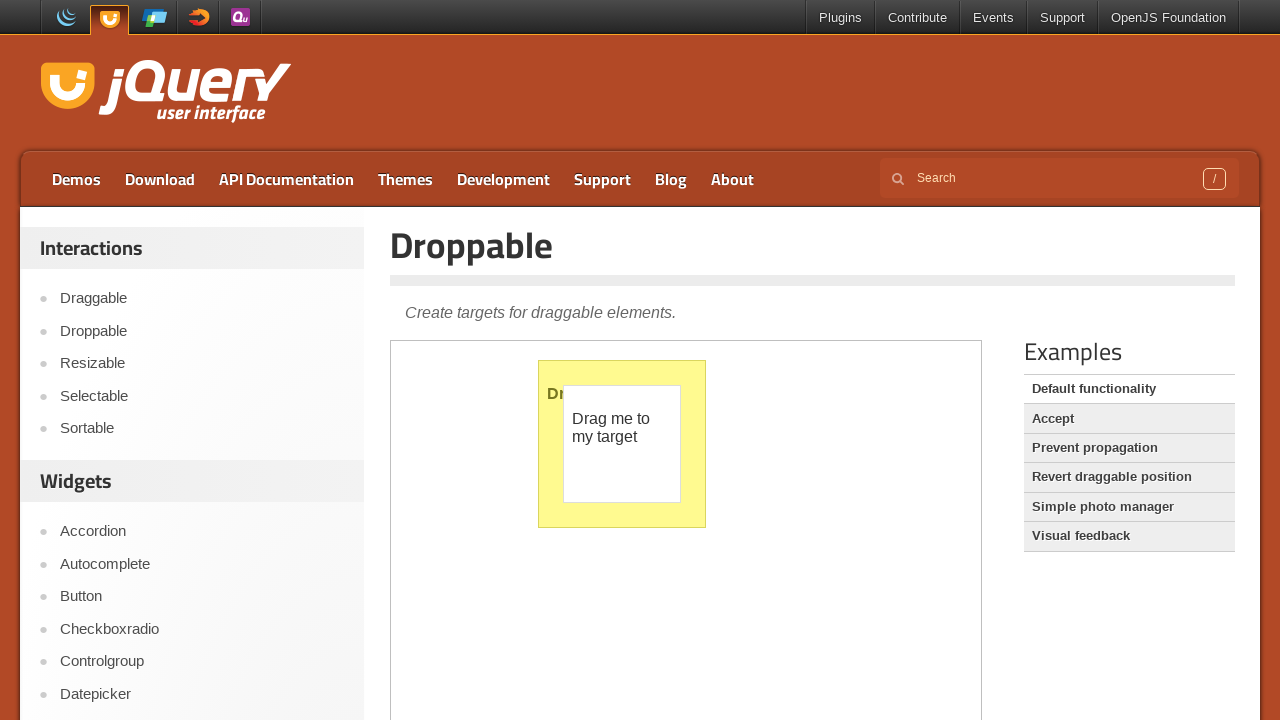